Tests navigating to Alerts, Frame & Windows section and verifies the menu list contains the expected items.

Starting URL: https://demoqa.com/

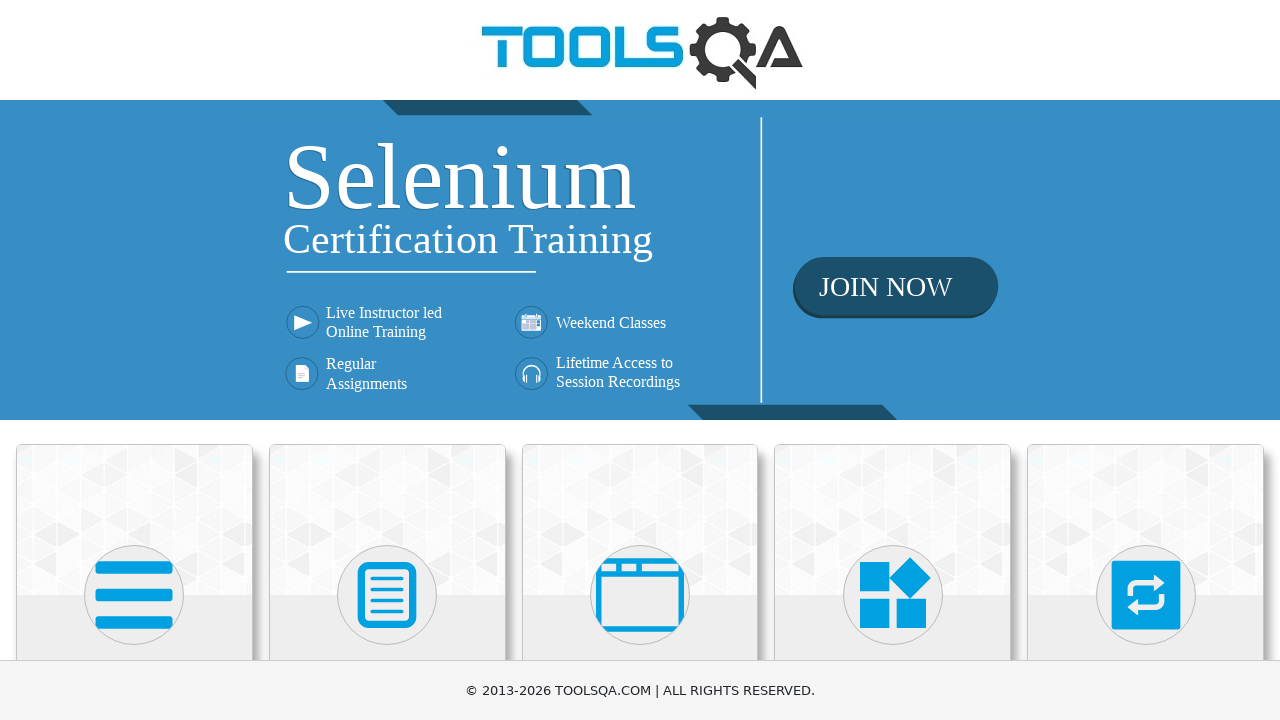

Clicked on Alerts, Frame & Windows card at (640, 520) on xpath=(//div[@class='card mt-4 top-card'])[3]
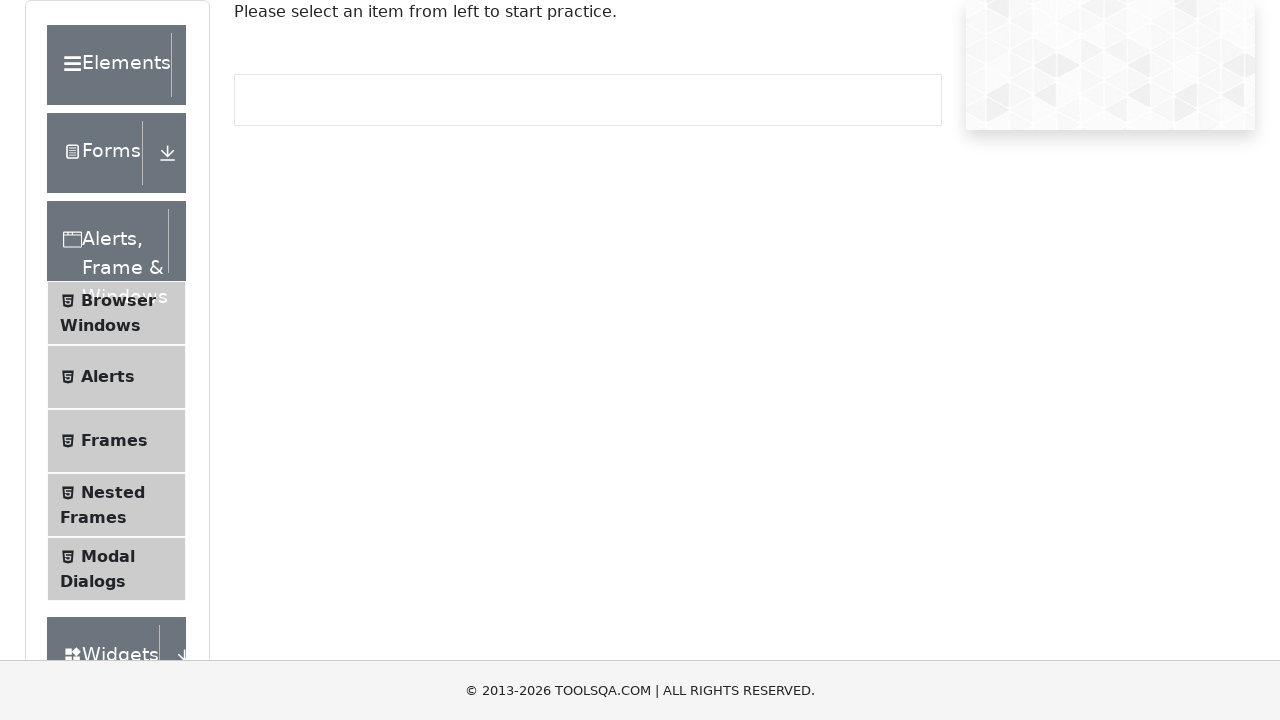

Menu list appeared in left panel
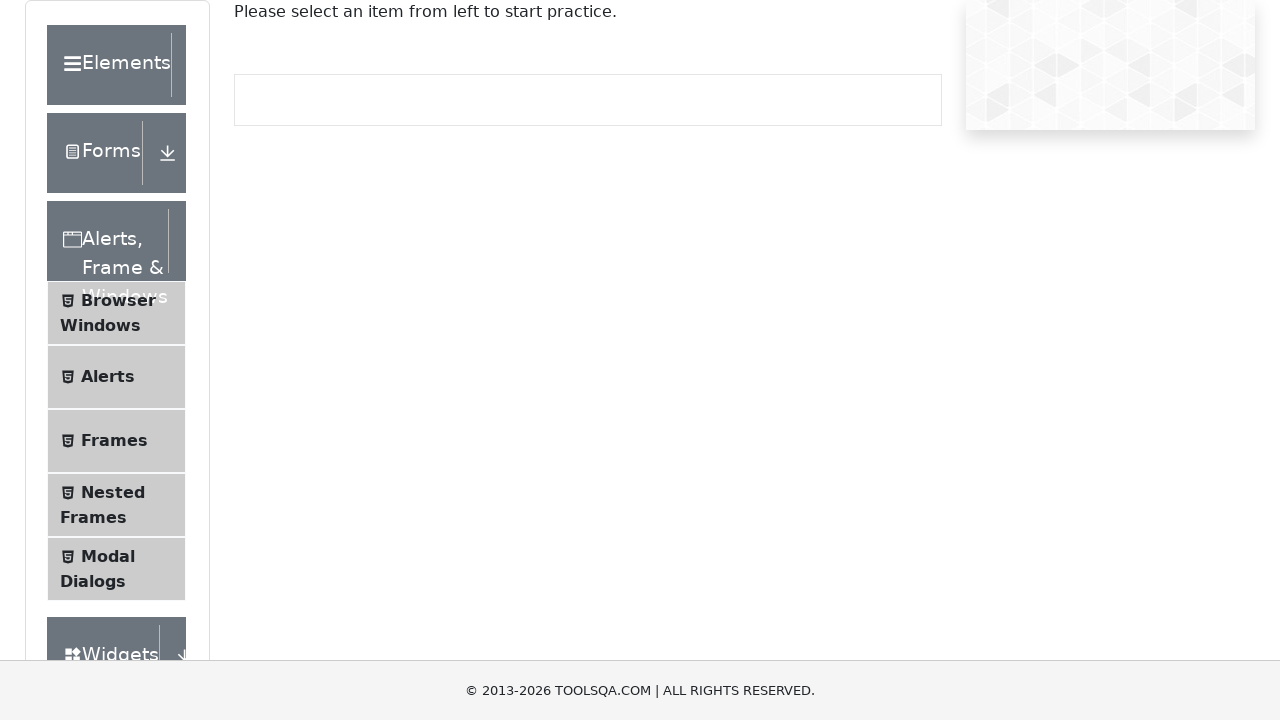

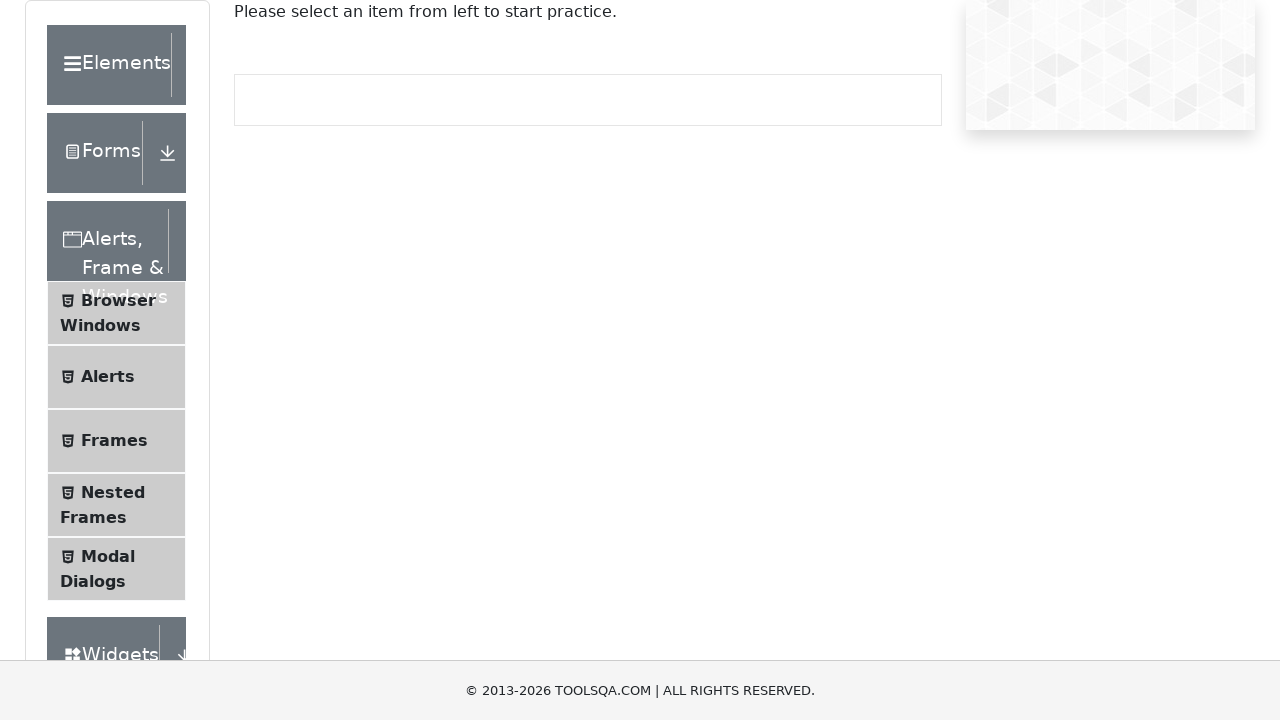